Tests handling of JavaScript prompt dialog by clicking a button, entering text in the prompt, accepting it, and verifying the entered text appears in the result

Starting URL: https://automationfc.github.io/basic-form/index.html

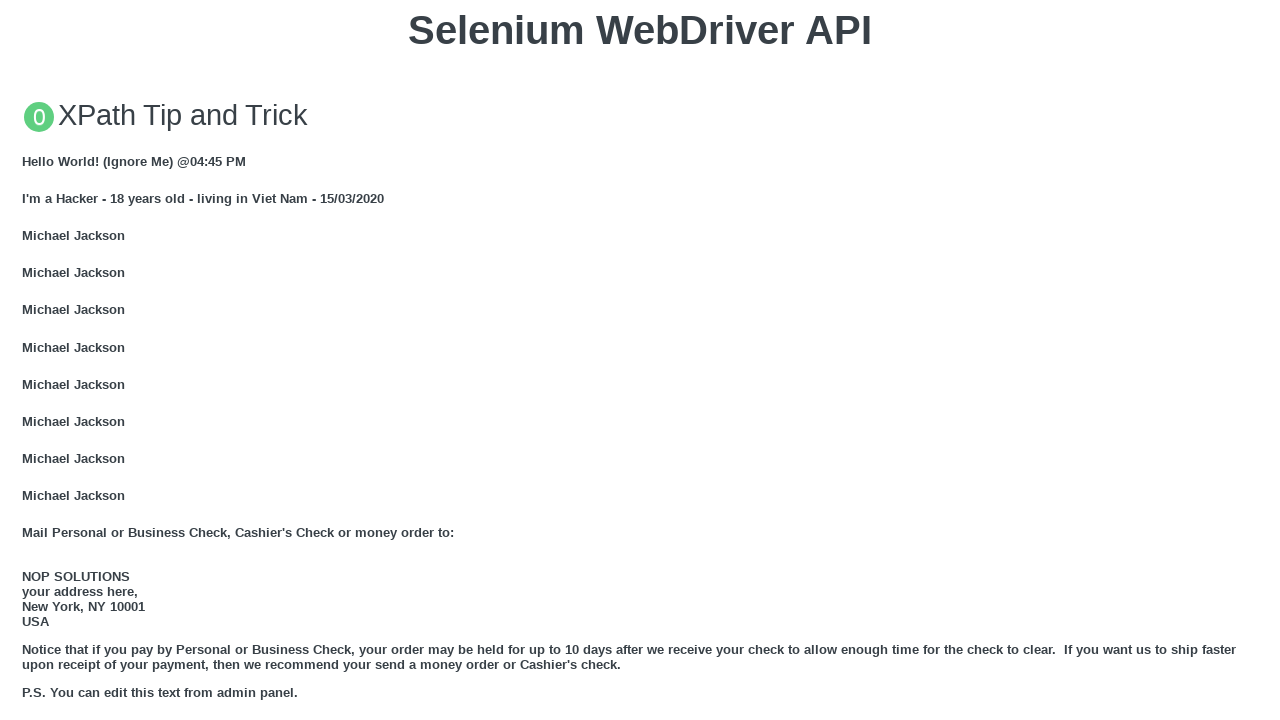

Set up dialog handler to accept prompt with text 'Hannah lovely'
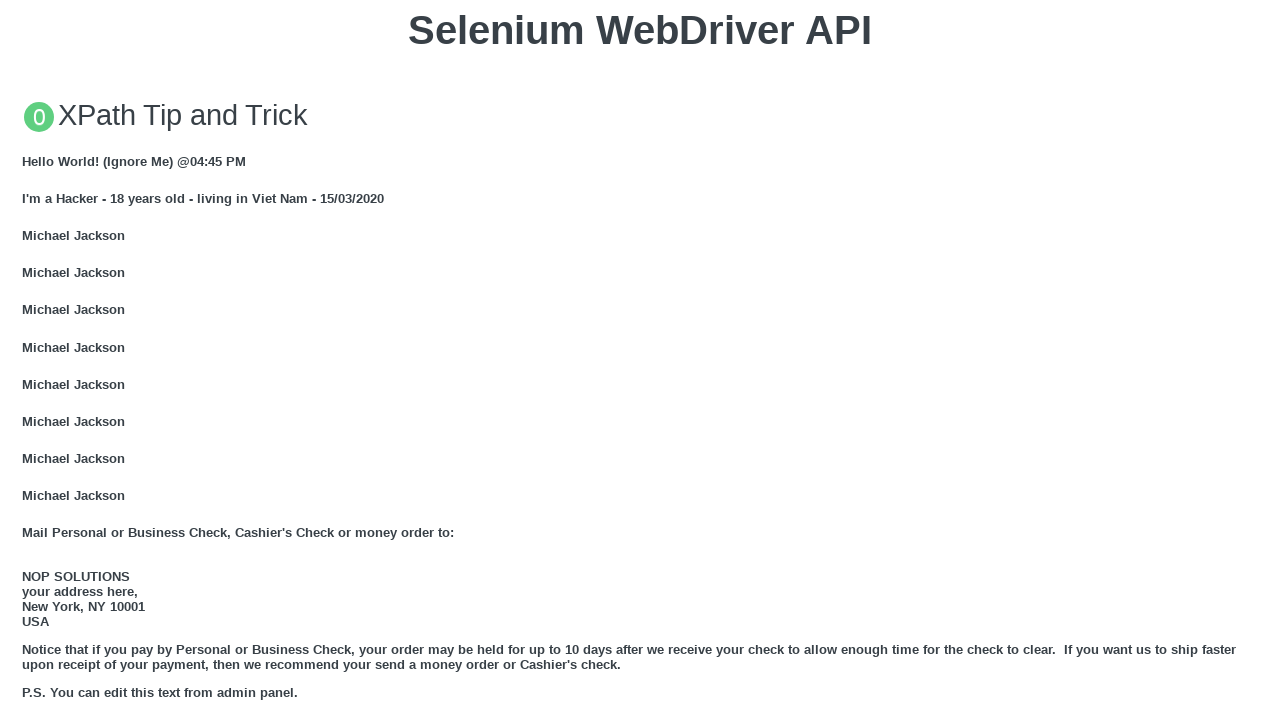

Clicked button to trigger JS Prompt dialog at (640, 360) on xpath=//button[text()='Click for JS Prompt']
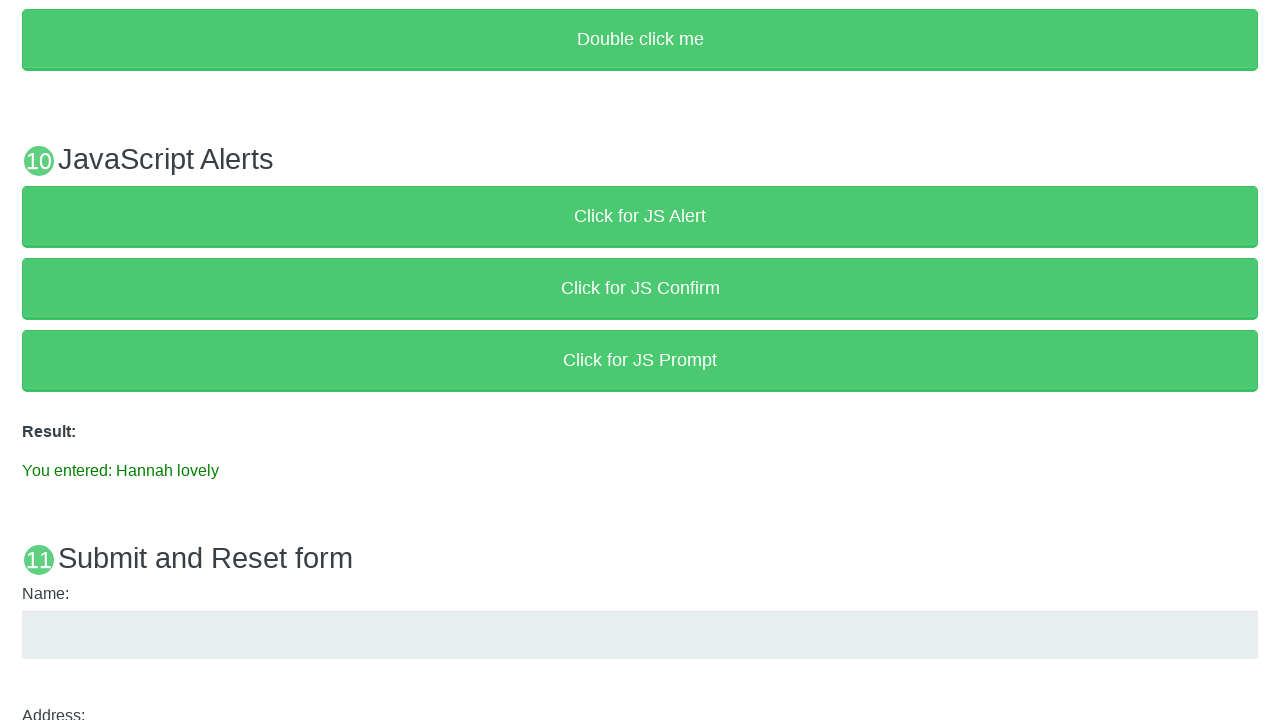

Result message appeared after accepting prompt
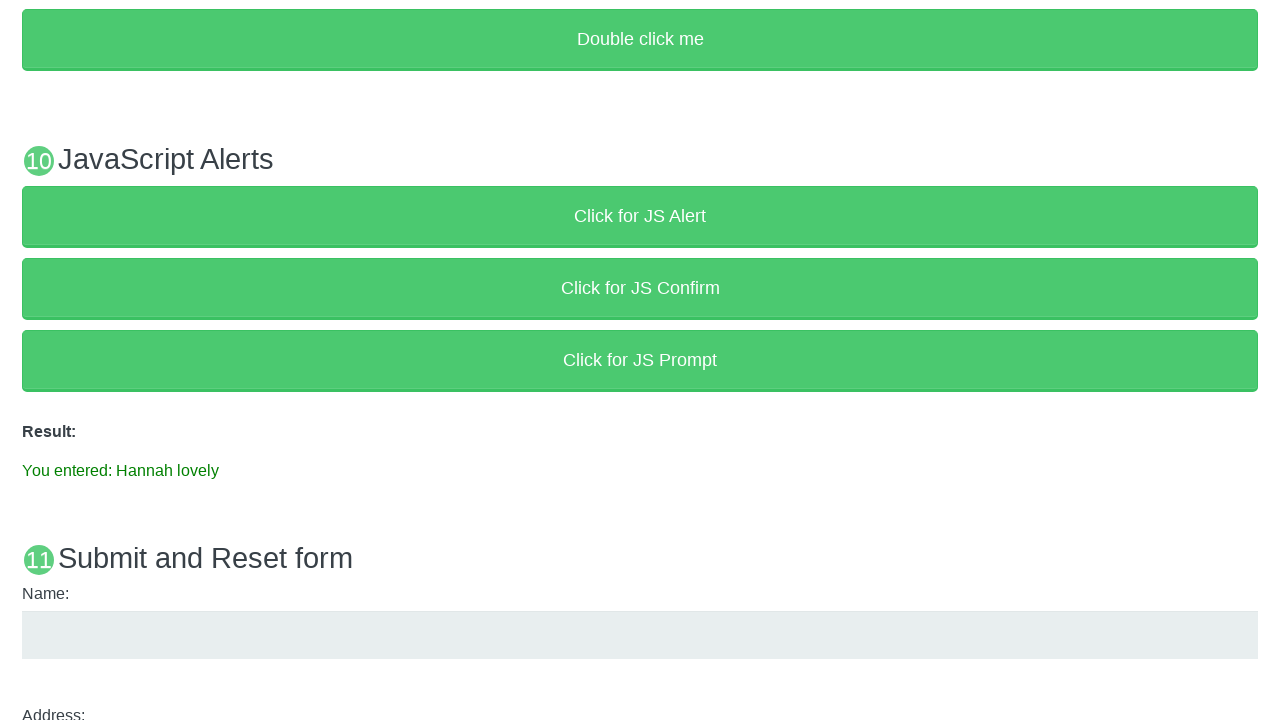

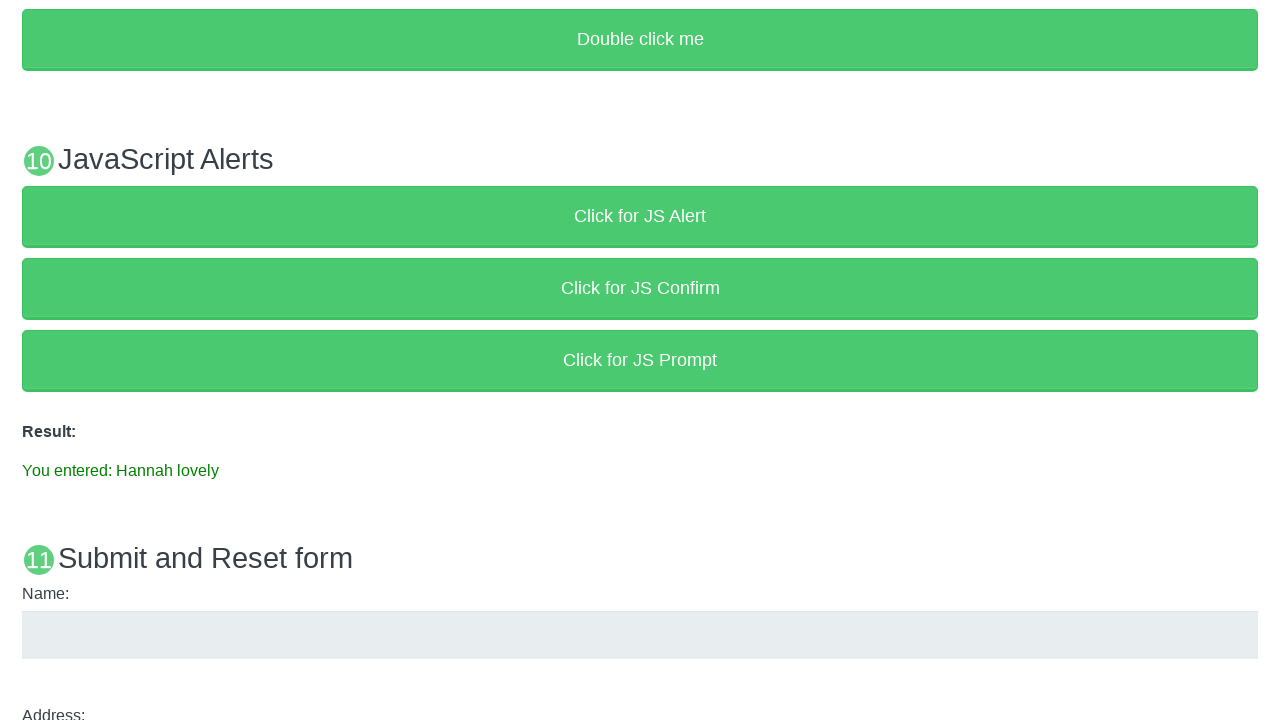